Tests the shift hours page of the UK government holiday entitlement calculator by verifying the page title, input field, and continue button are visible, then clicks continue to proceed.

Starting URL: https://www.gov.uk/calculate-your-holiday-entitlement/y/irregular-hours-and-part-year/2023-05-03/shift-worker/full-year

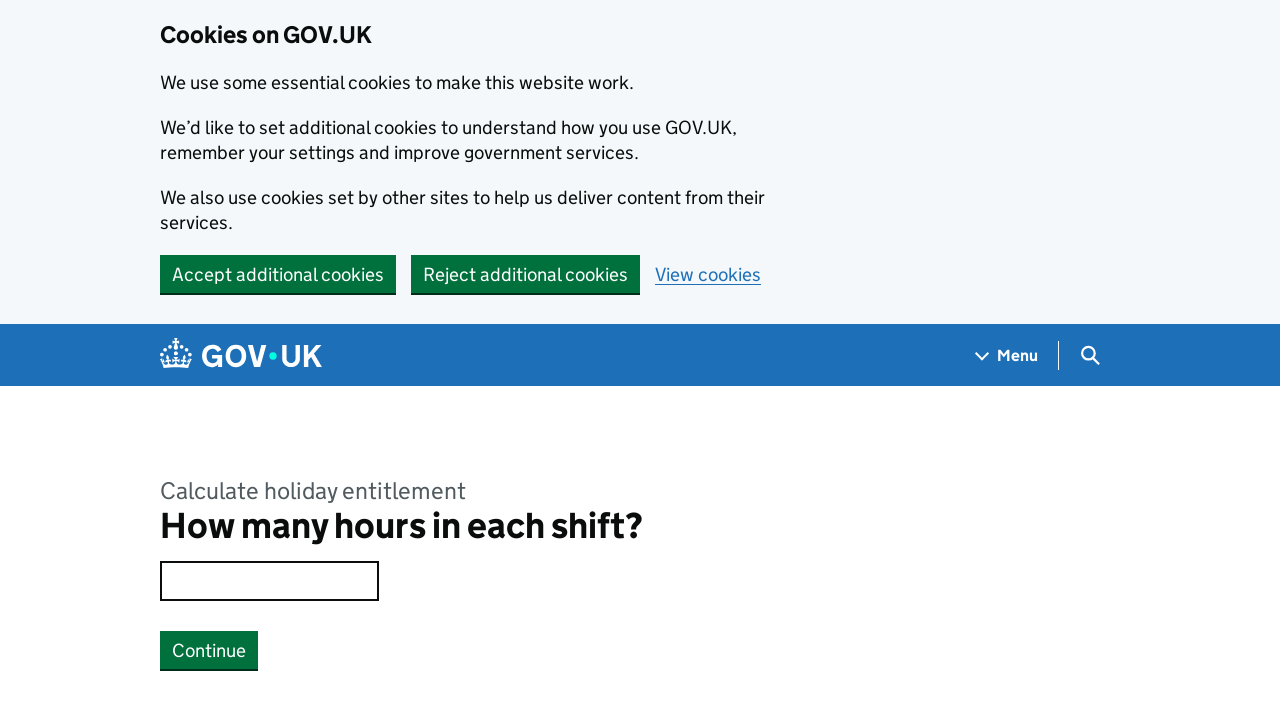

Waited for page title label to be visible
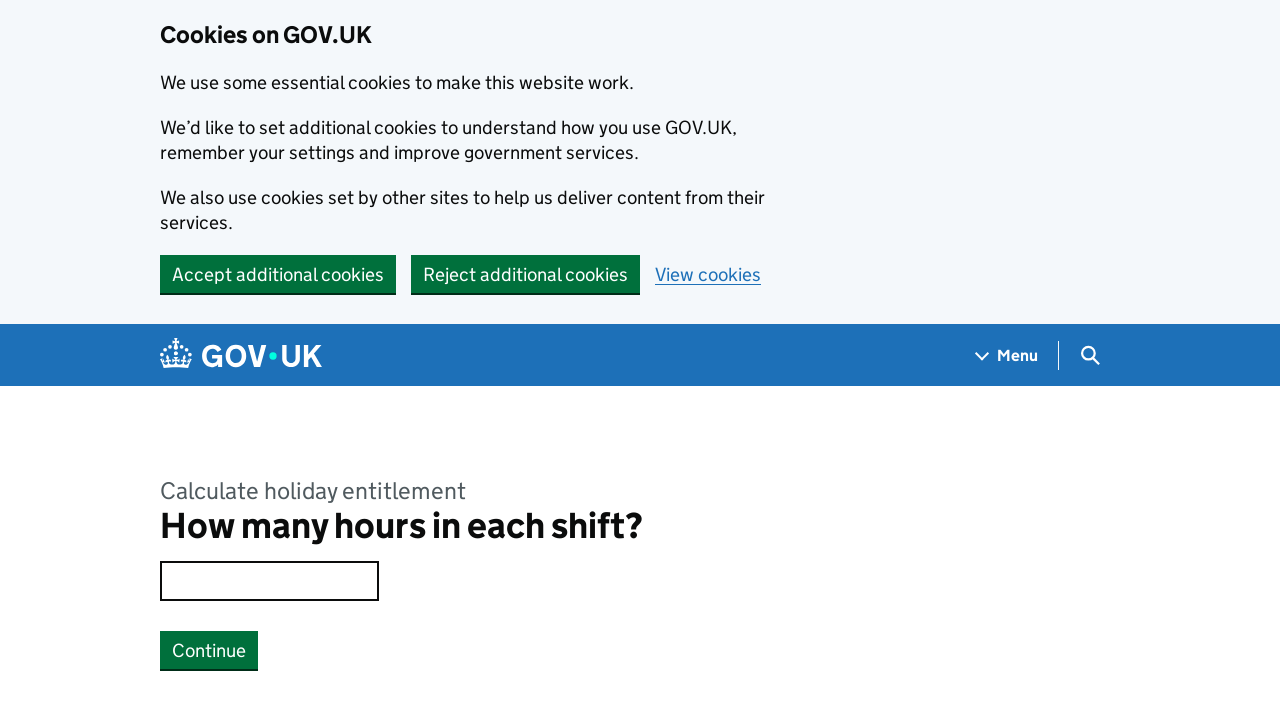

Verified continue button is visible
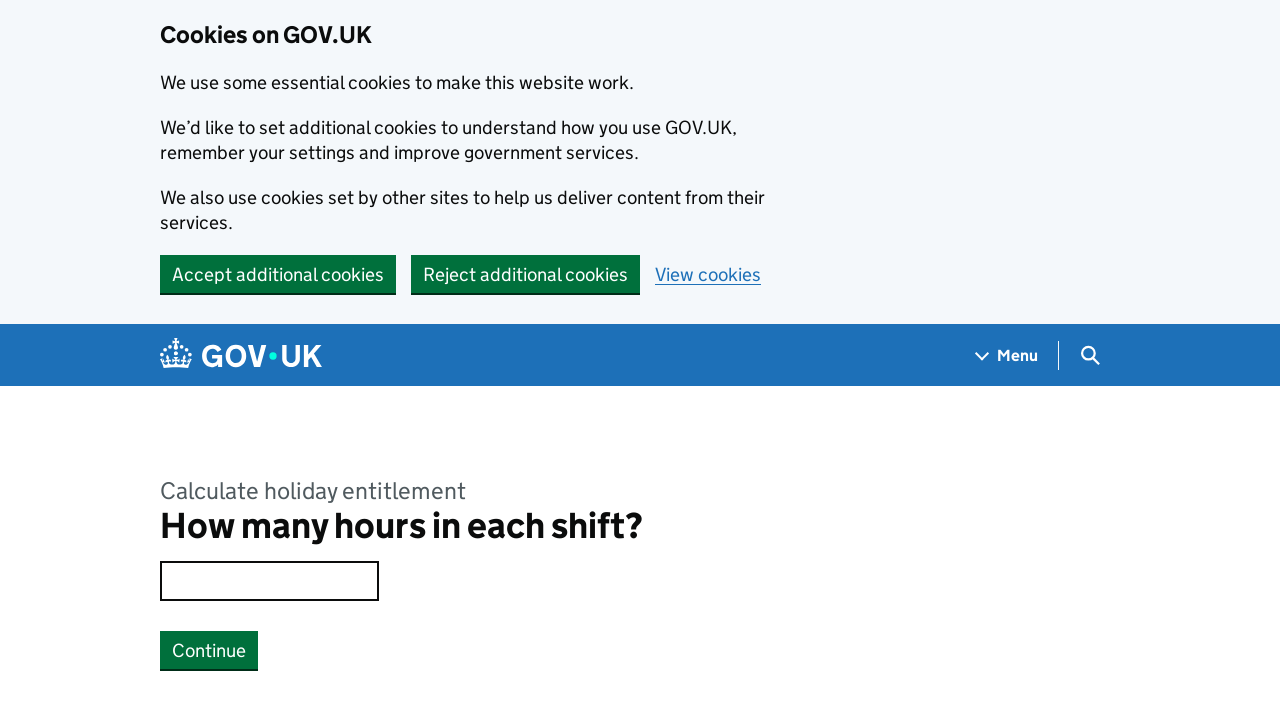

Verified input field is visible
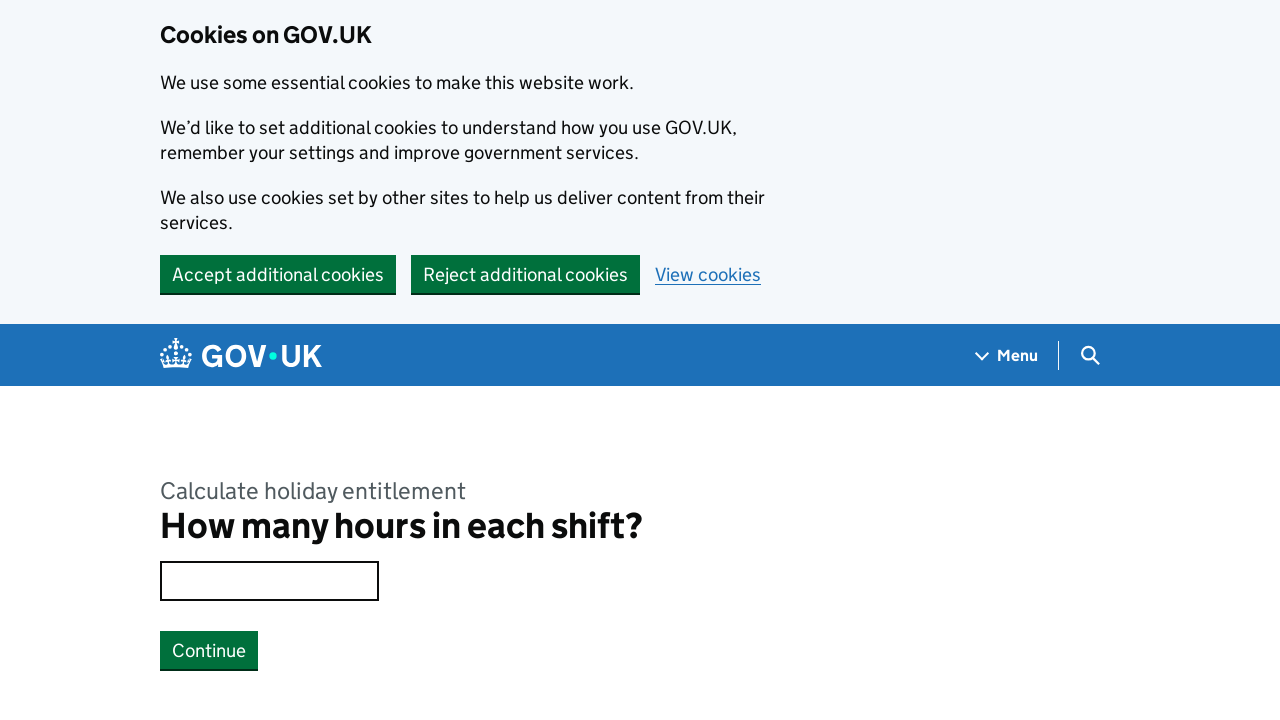

Clicked continue button to proceed to next page at (209, 650) on button.govuk-button:has-text("Continue")
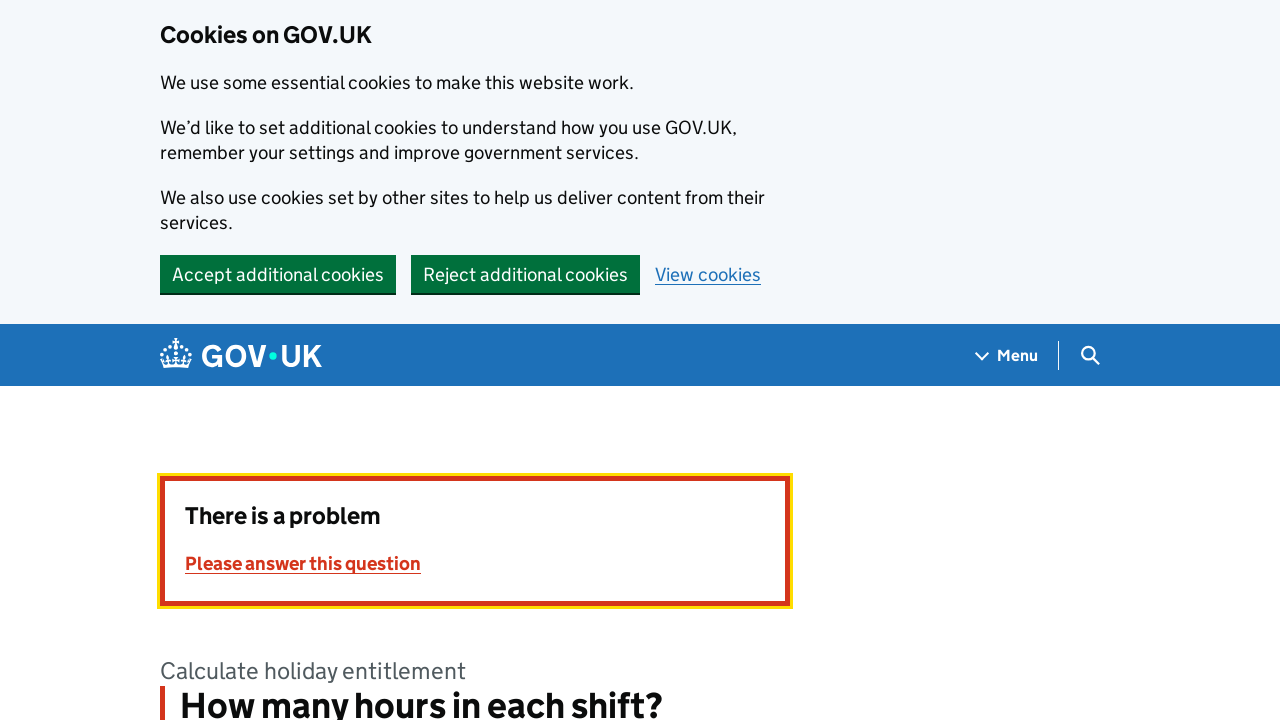

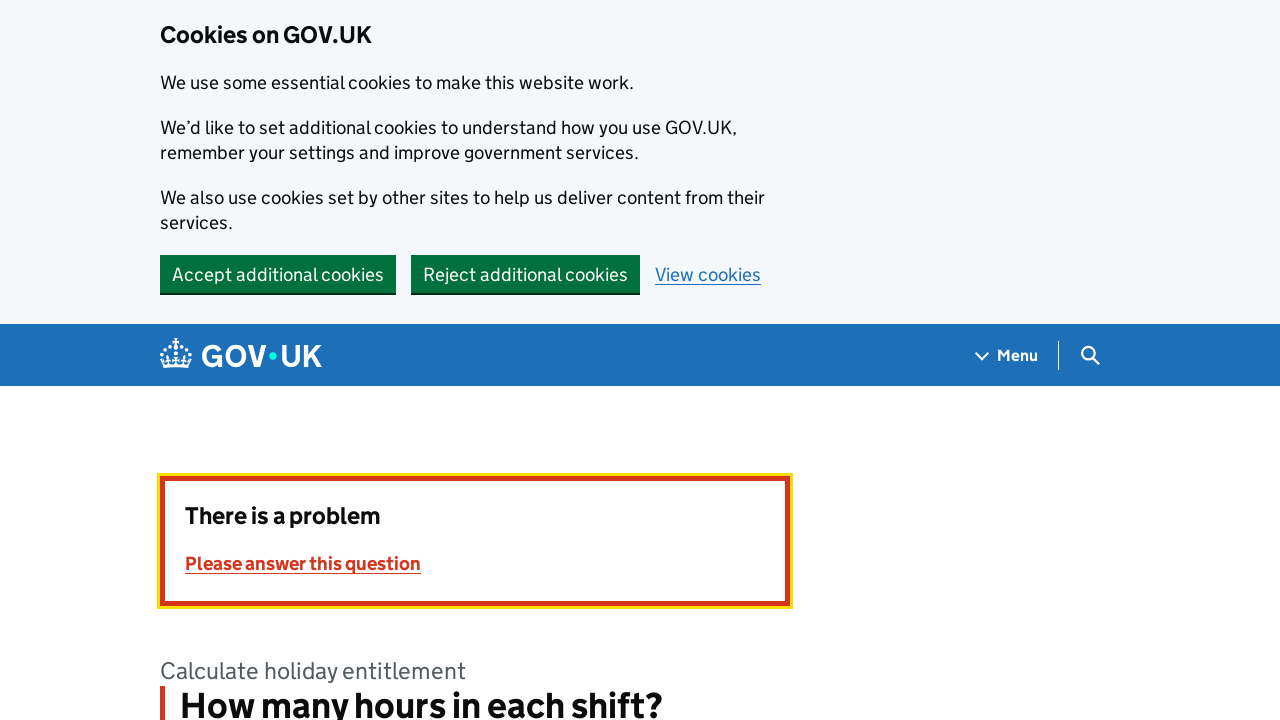